Tests drag and drop functionality on jQuery UI's droppable demo page by dragging an element from one location and dropping it onto a target element within an iframe.

Starting URL: https://jqueryui.com/droppable/

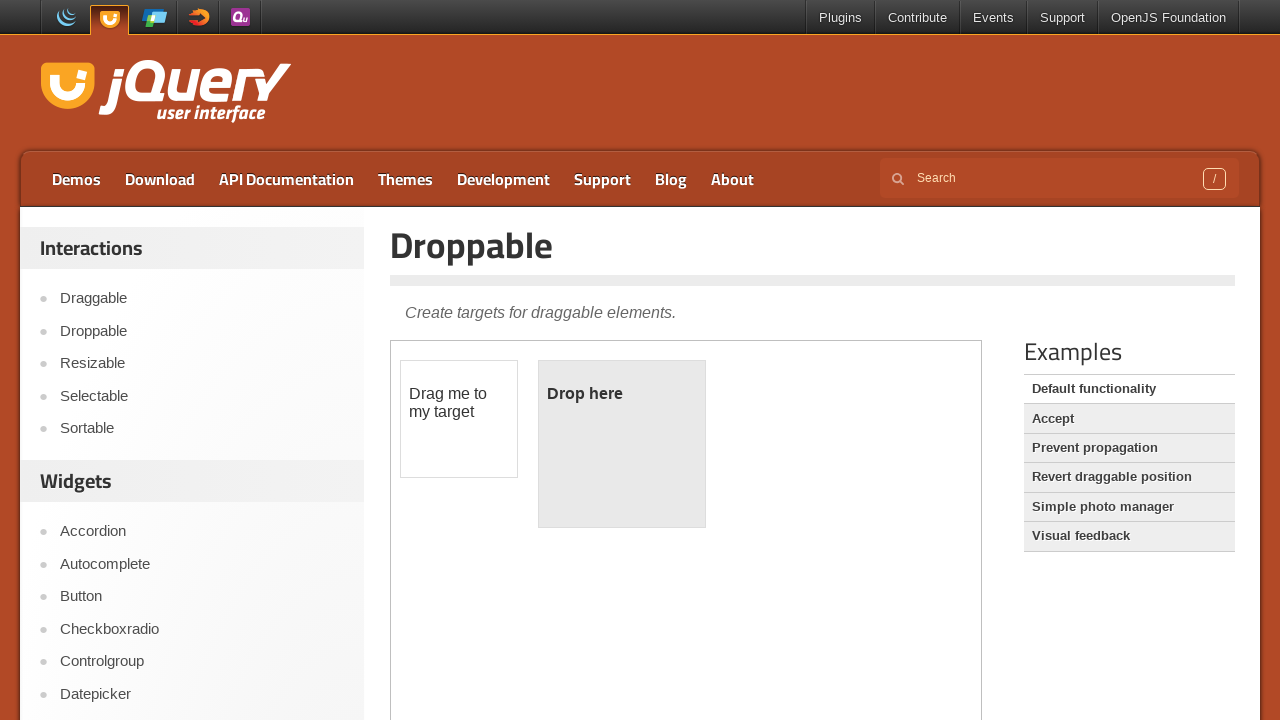

Located the demo iframe on the droppable page
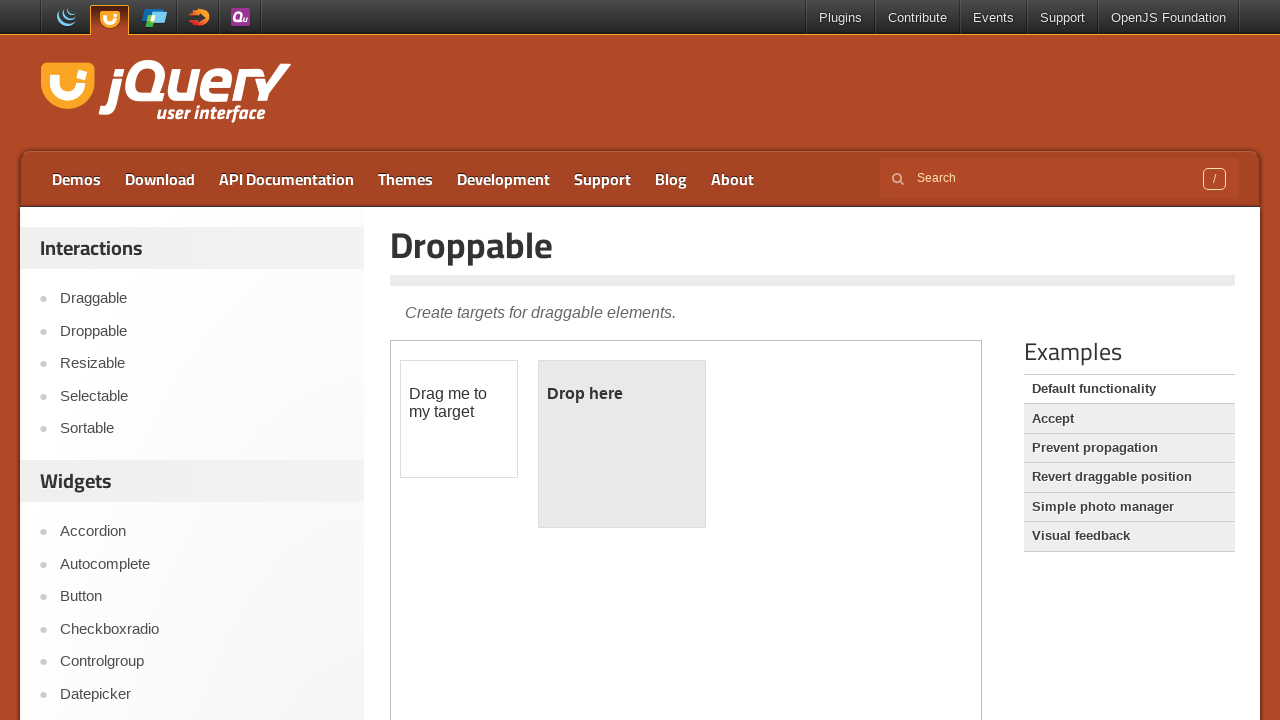

Located the draggable element within the iframe
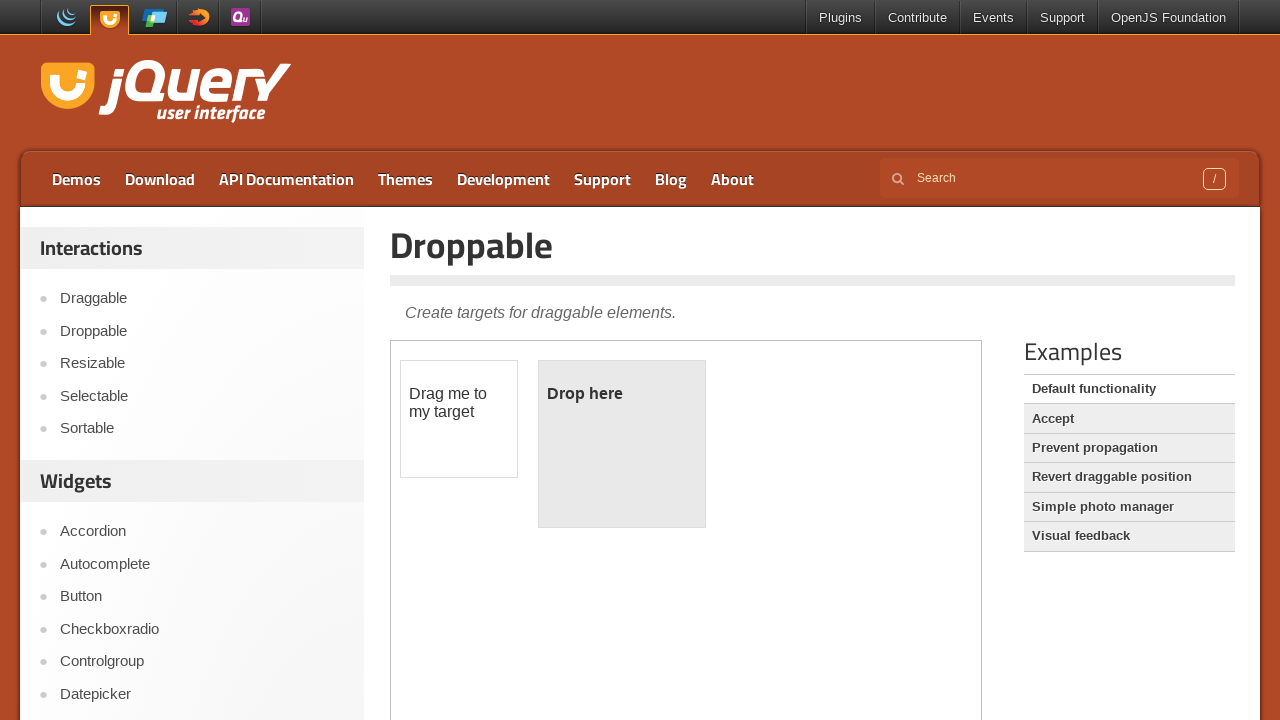

Located the droppable target element within the iframe
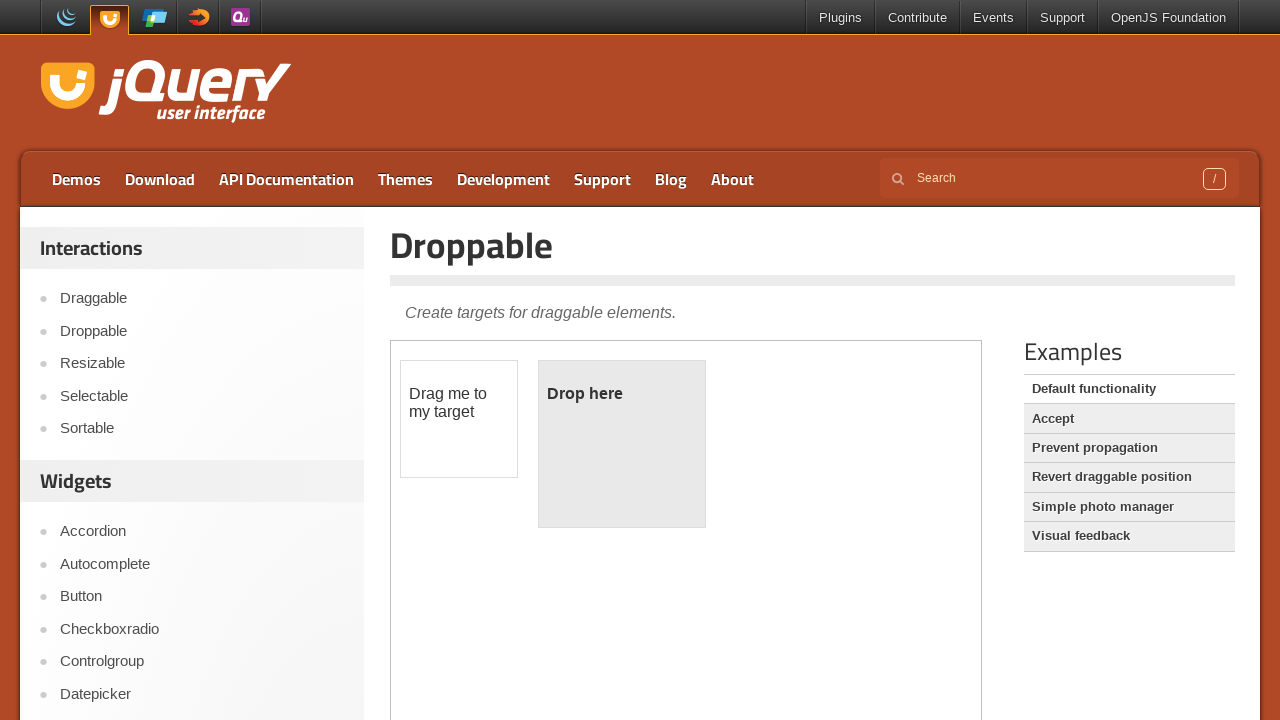

Draggable element became visible
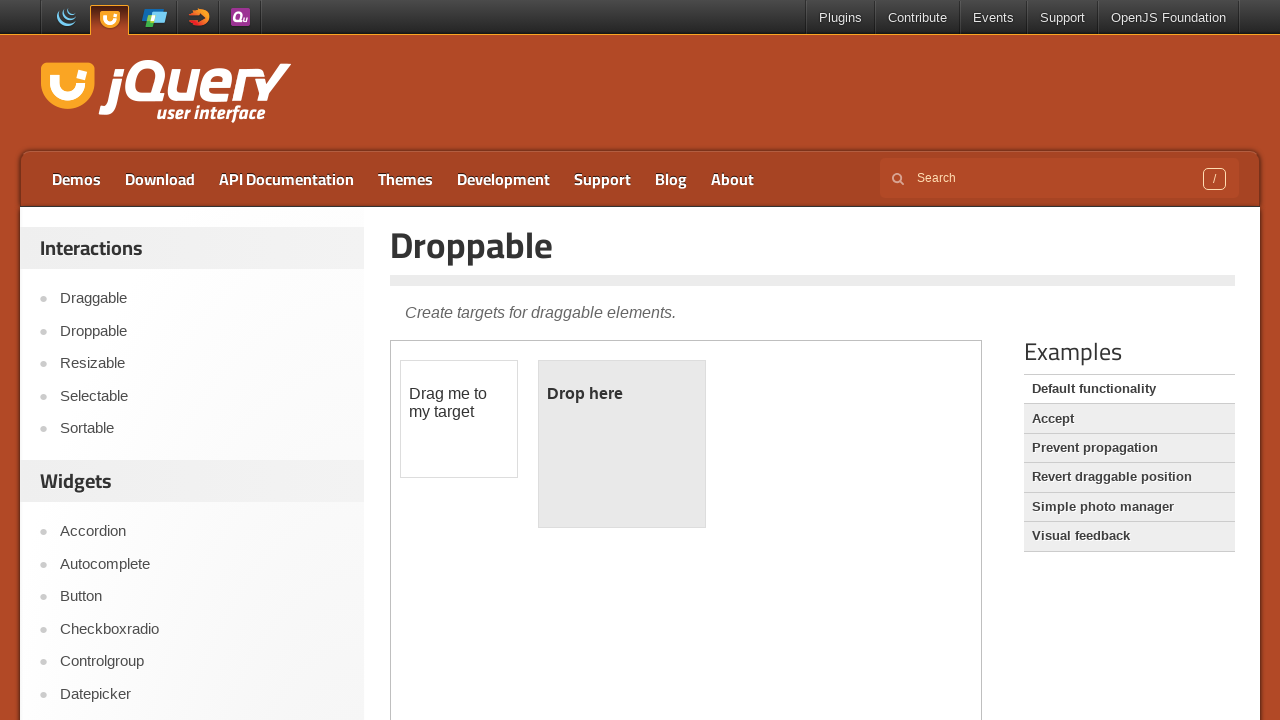

Droppable element became visible
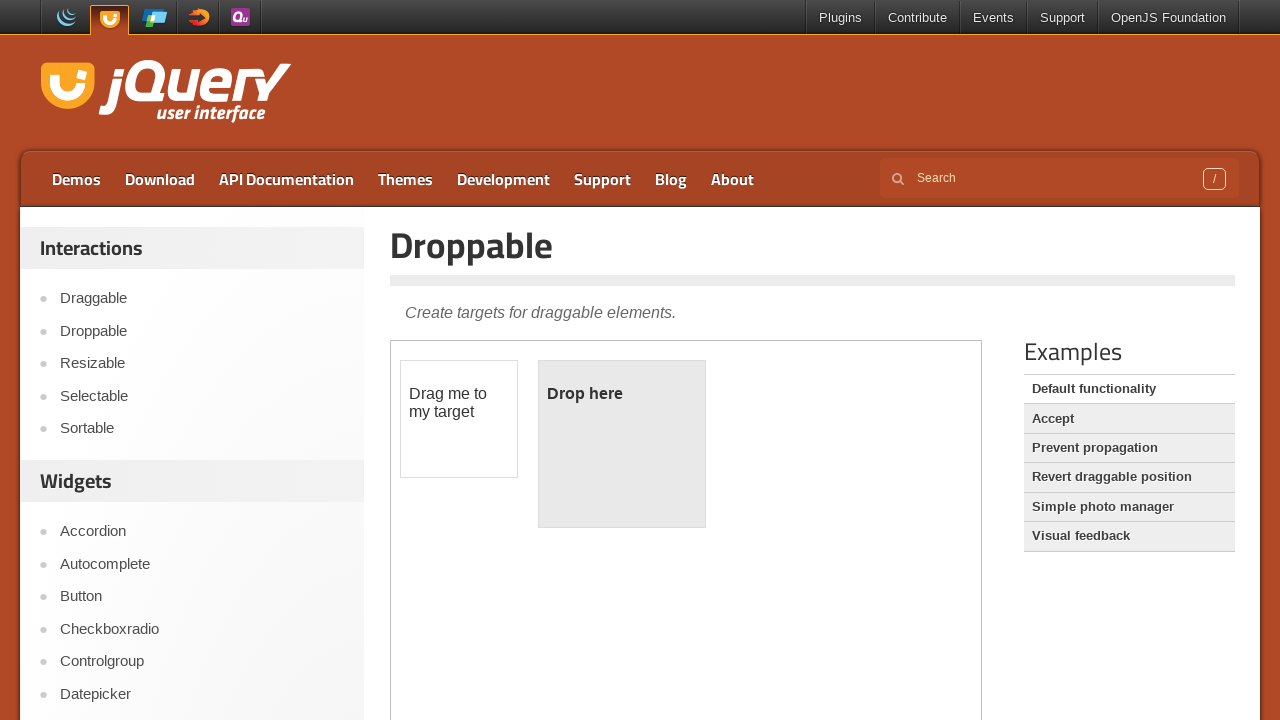

Dragged the draggable element onto the droppable target at (622, 444)
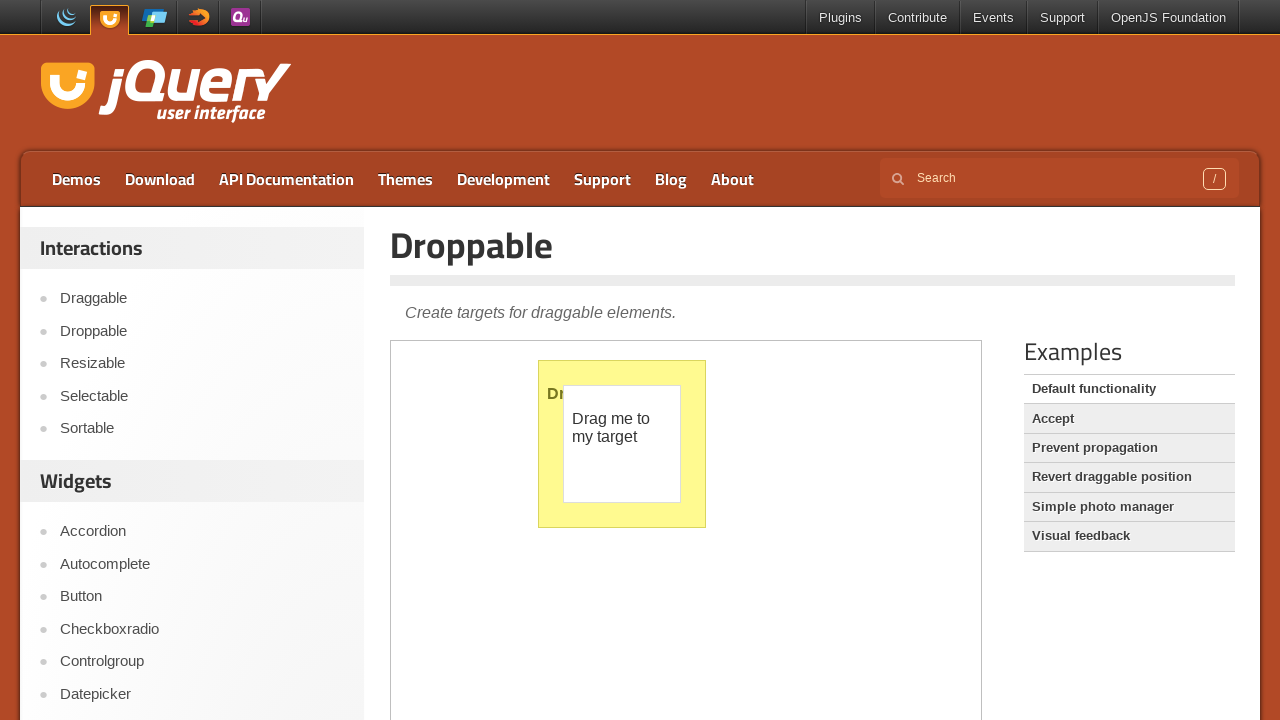

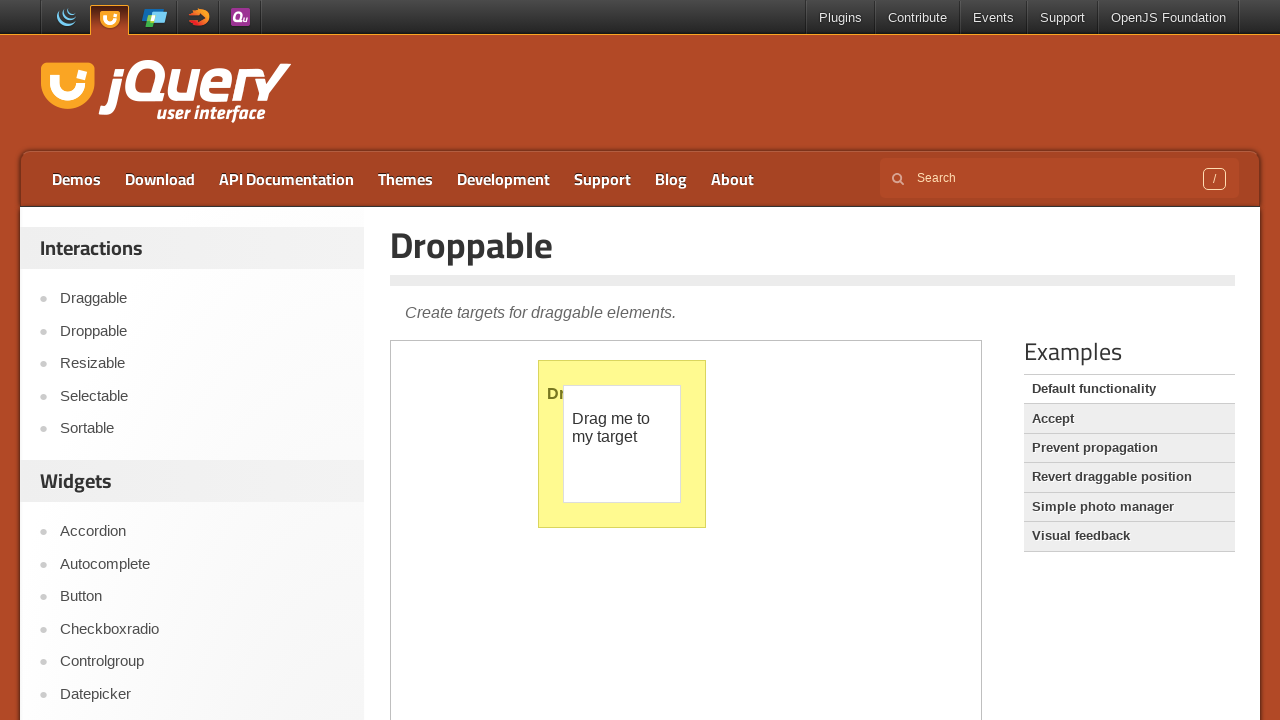